Tests an e-commerce practice site by adding vegetables to cart, verifying cart totals, proceeding to checkout, and applying a promo code to verify discount functionality.

Starting URL: https://rahulshettyacademy.com/seleniumPractise/

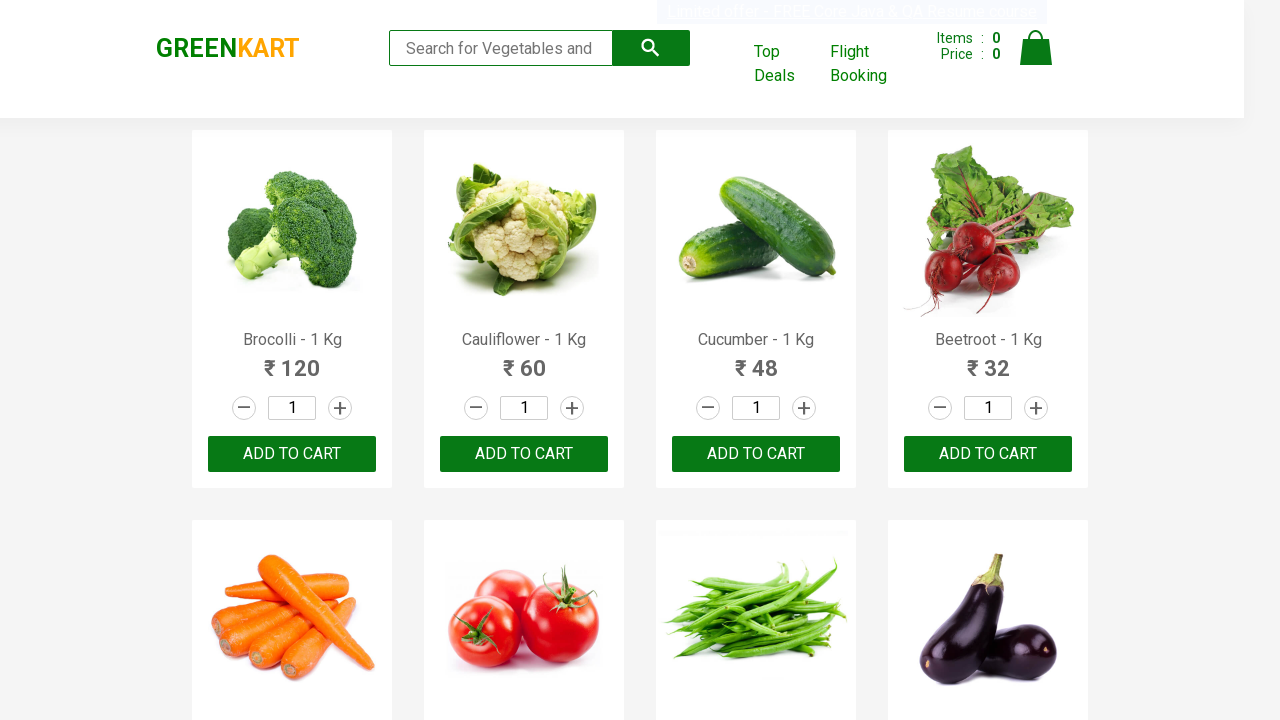

Located Cucumber product card
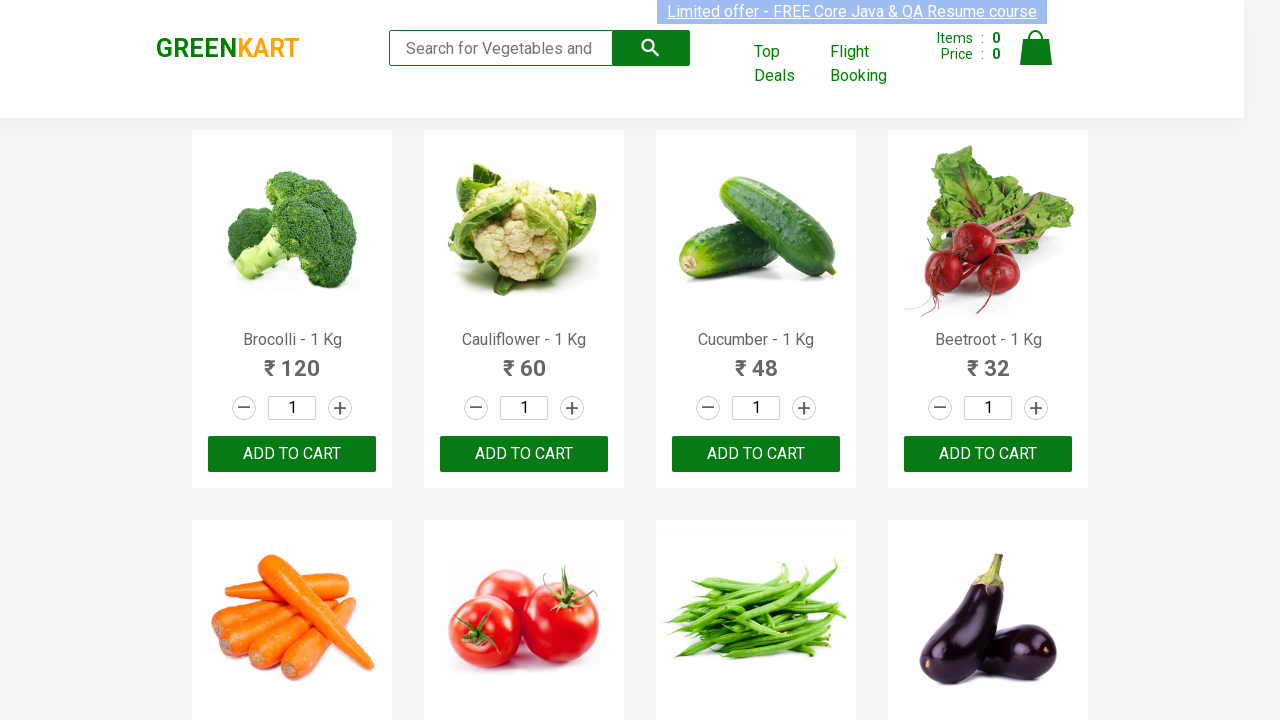

Set Cucumber quantity to 3 on div.products div.product >> internal:has-text="Cucumber"i >> nth=0 >> div.steppe
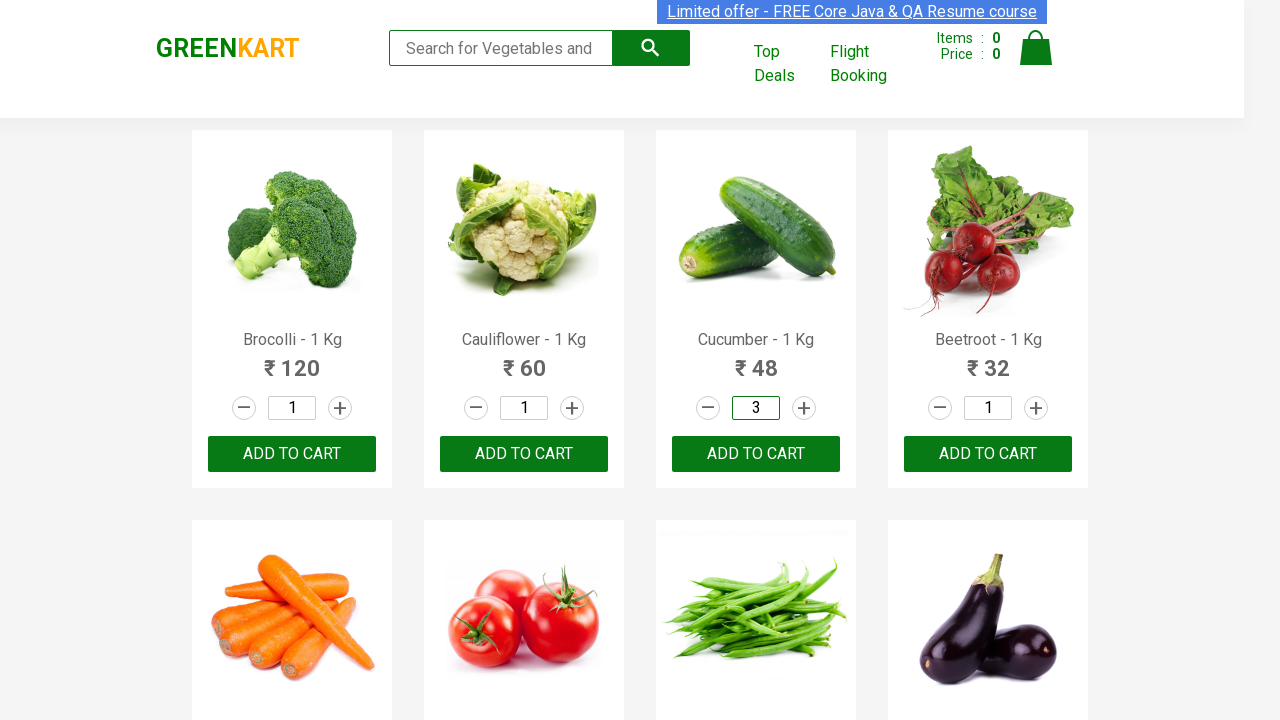

Added Cucumber to cart at (756, 454) on div.products div.product >> internal:has-text="Cucumber"i >> nth=0 >> div.produc
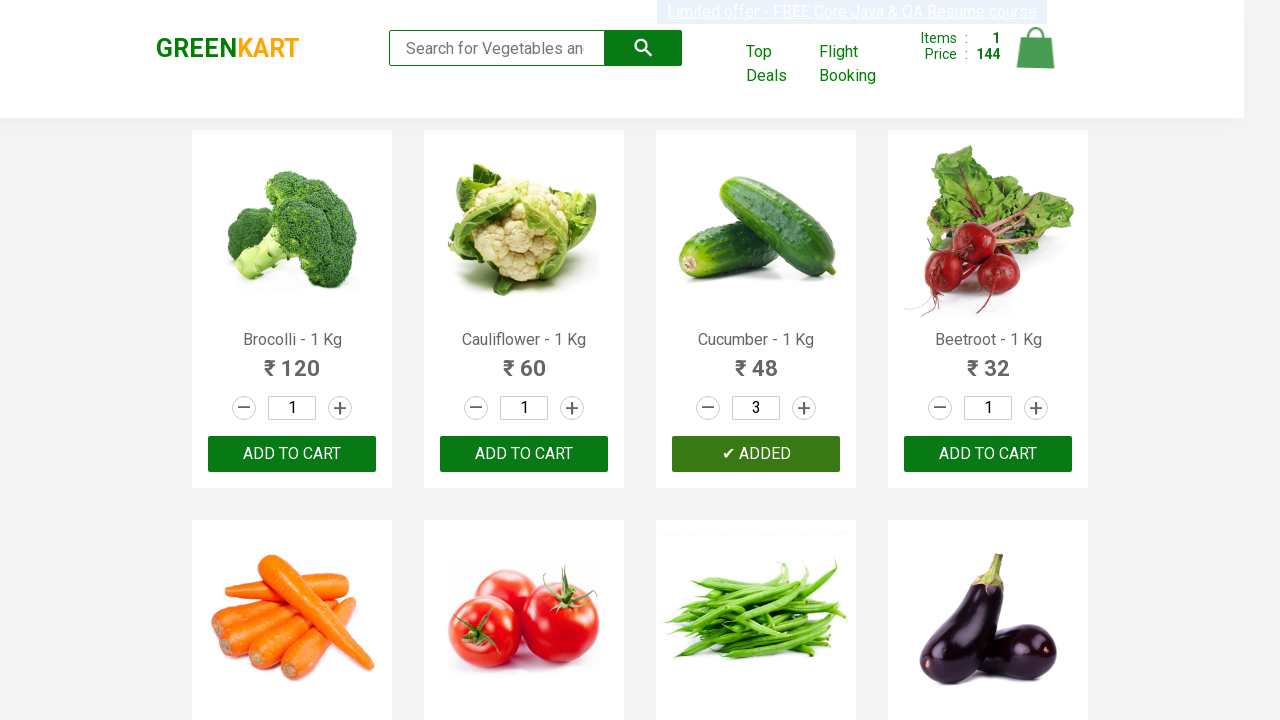

Located Beetroot product card
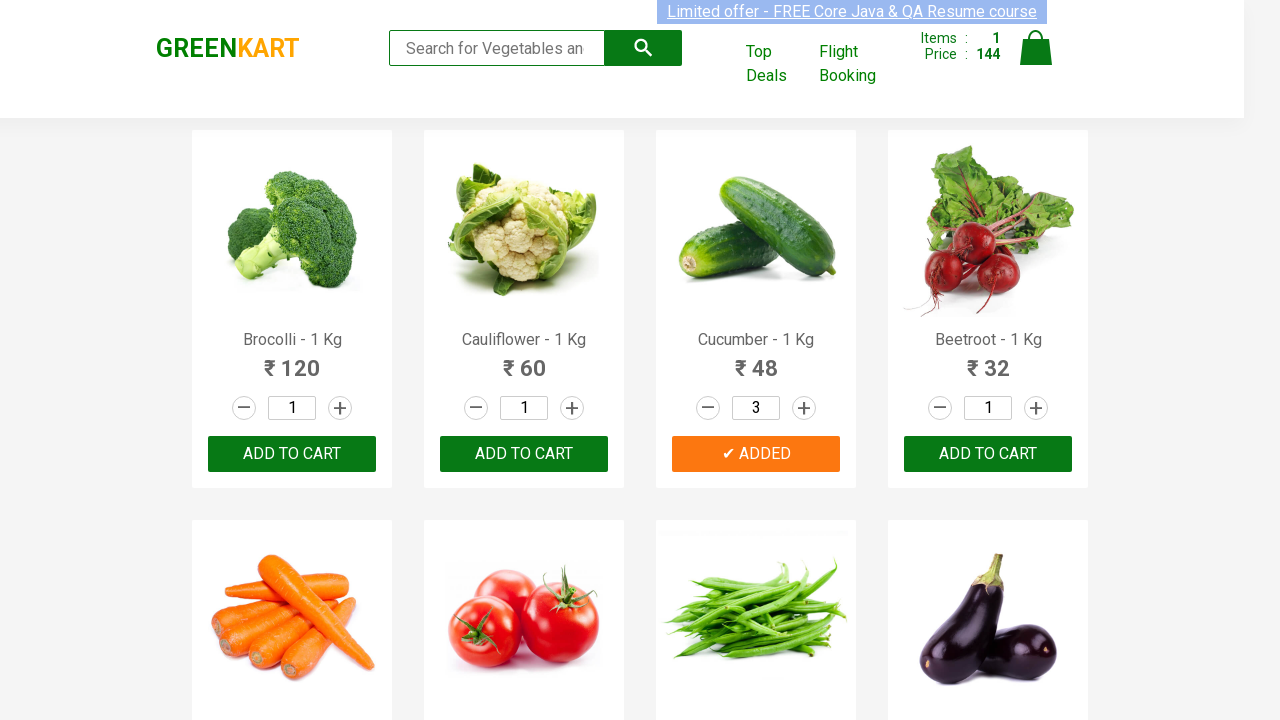

Set Beetroot quantity to 3 on div.products div.product >> internal:has-text="Beetroot"i >> nth=0 >> div.steppe
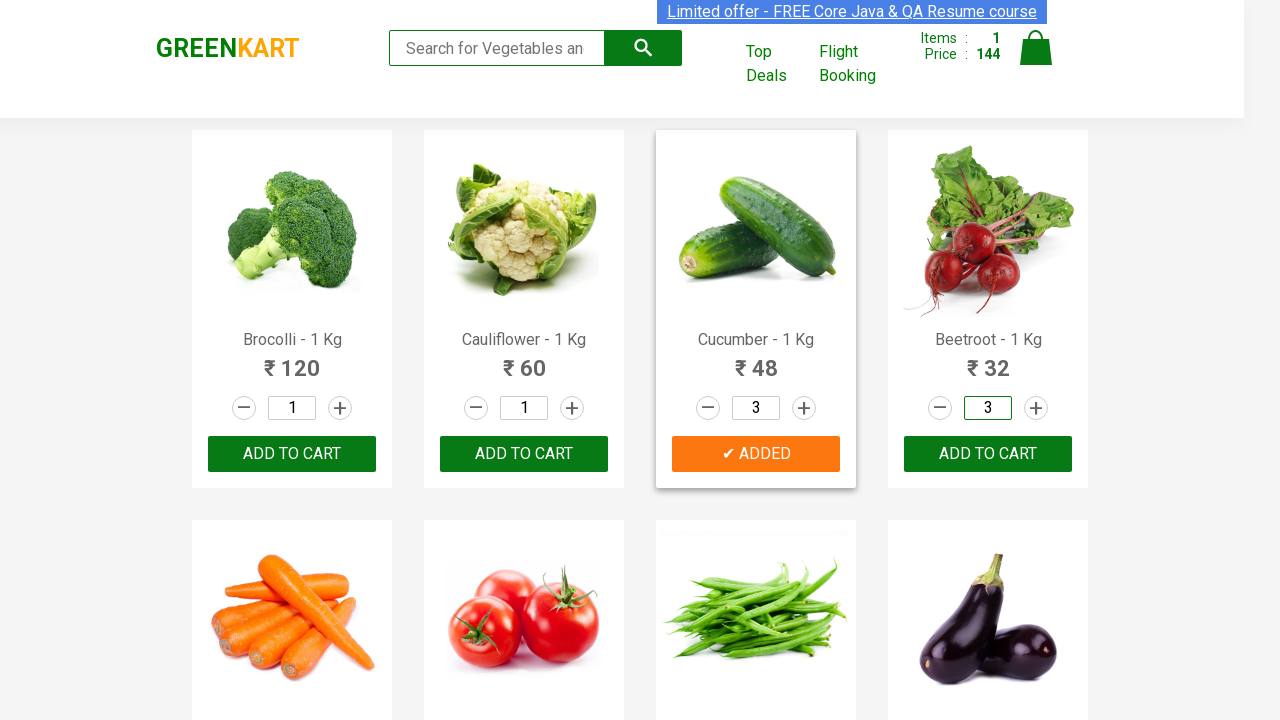

Added Beetroot to cart at (988, 454) on div.products div.product >> internal:has-text="Beetroot"i >> nth=0 >> div.produc
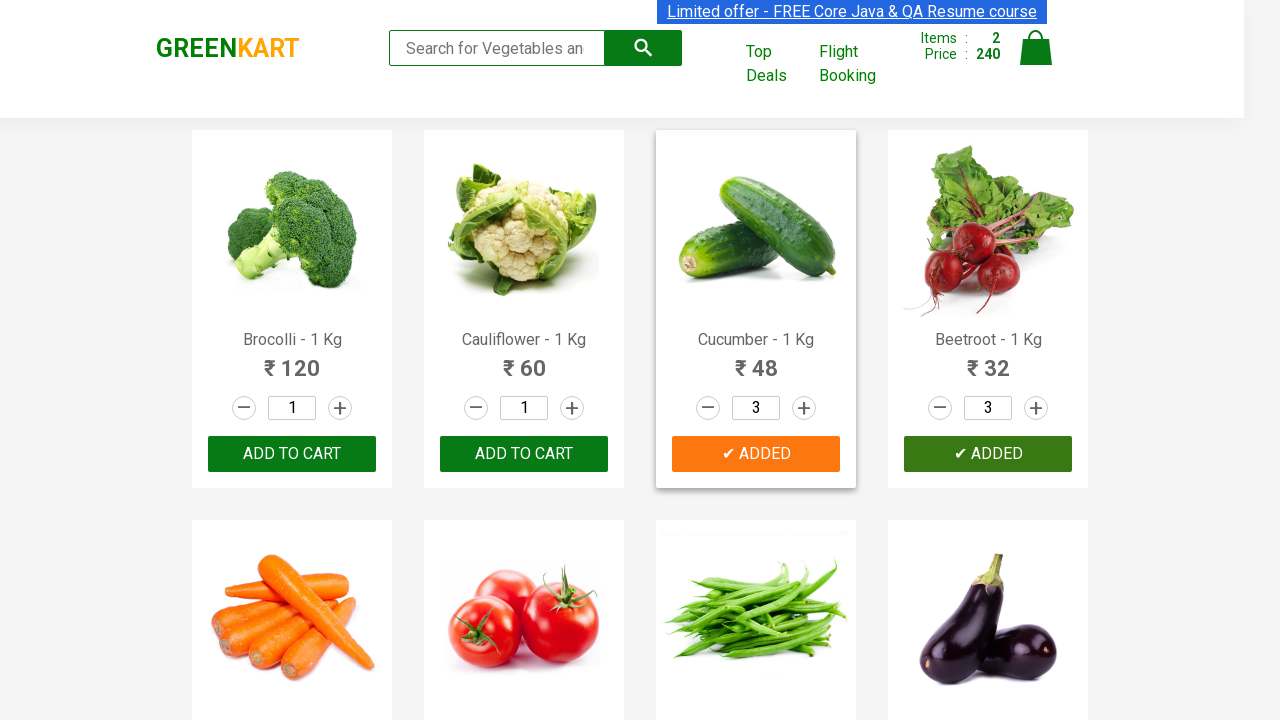

Clicked cart icon to open cart preview at (1036, 59) on a.cart-icon
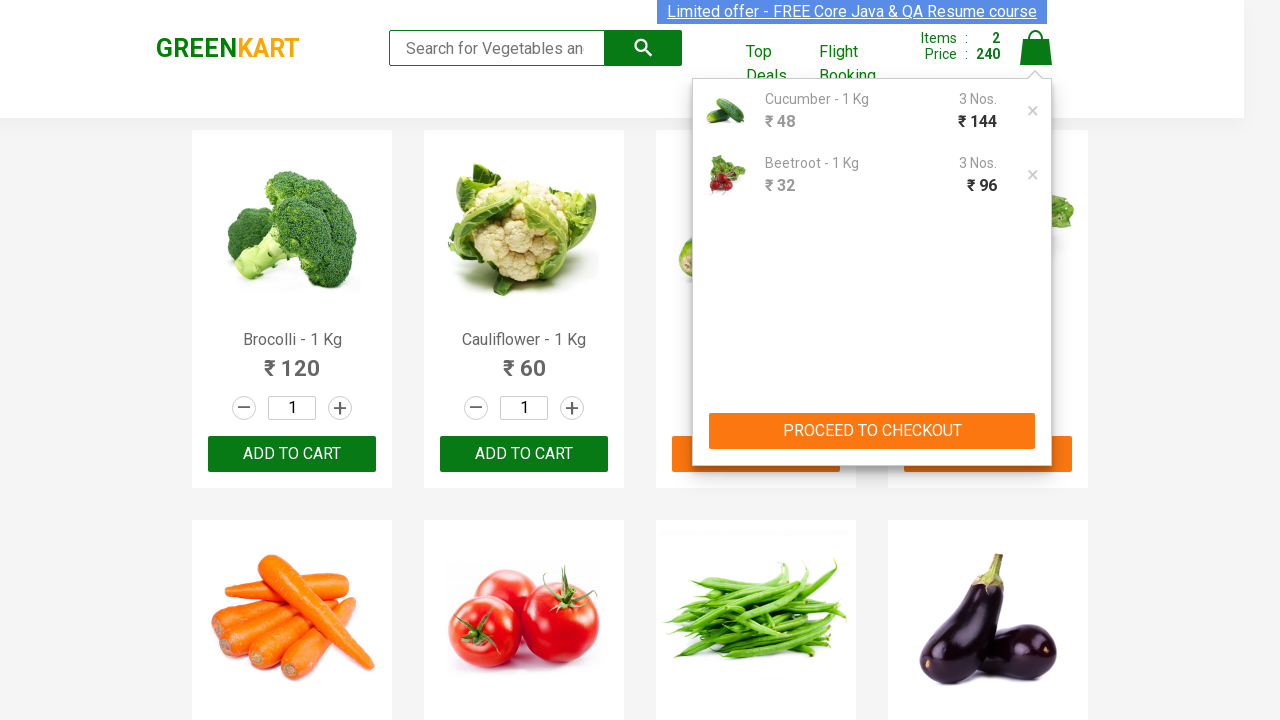

Cart preview panel became visible
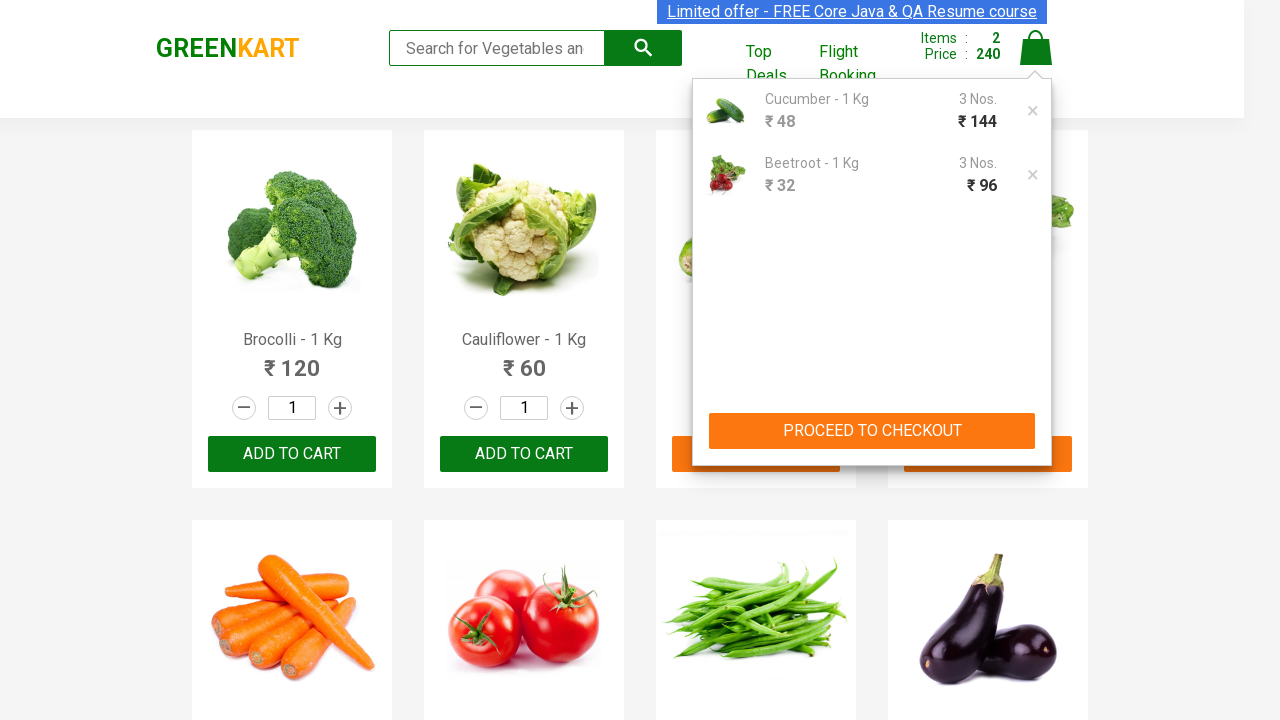

Cart items loaded in preview panel
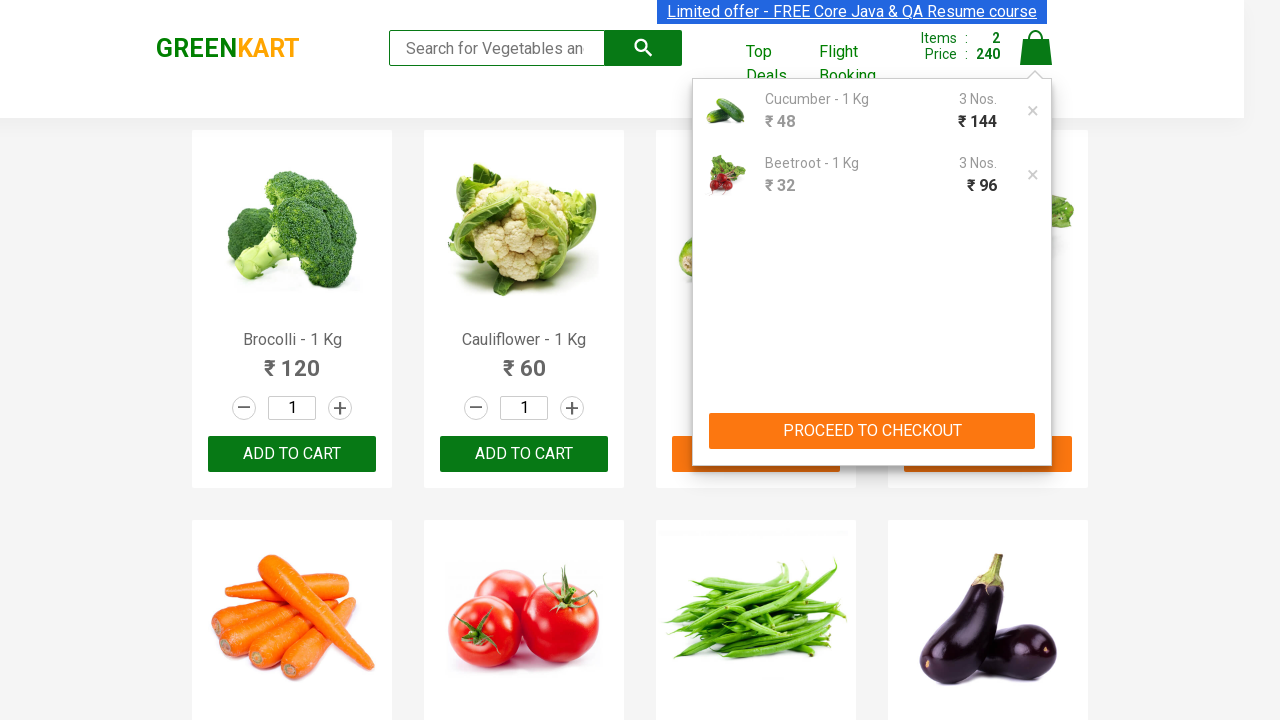

Clicked Proceed to Checkout button at (872, 431) on xpath=//button[text()='PROCEED TO CHECKOUT']
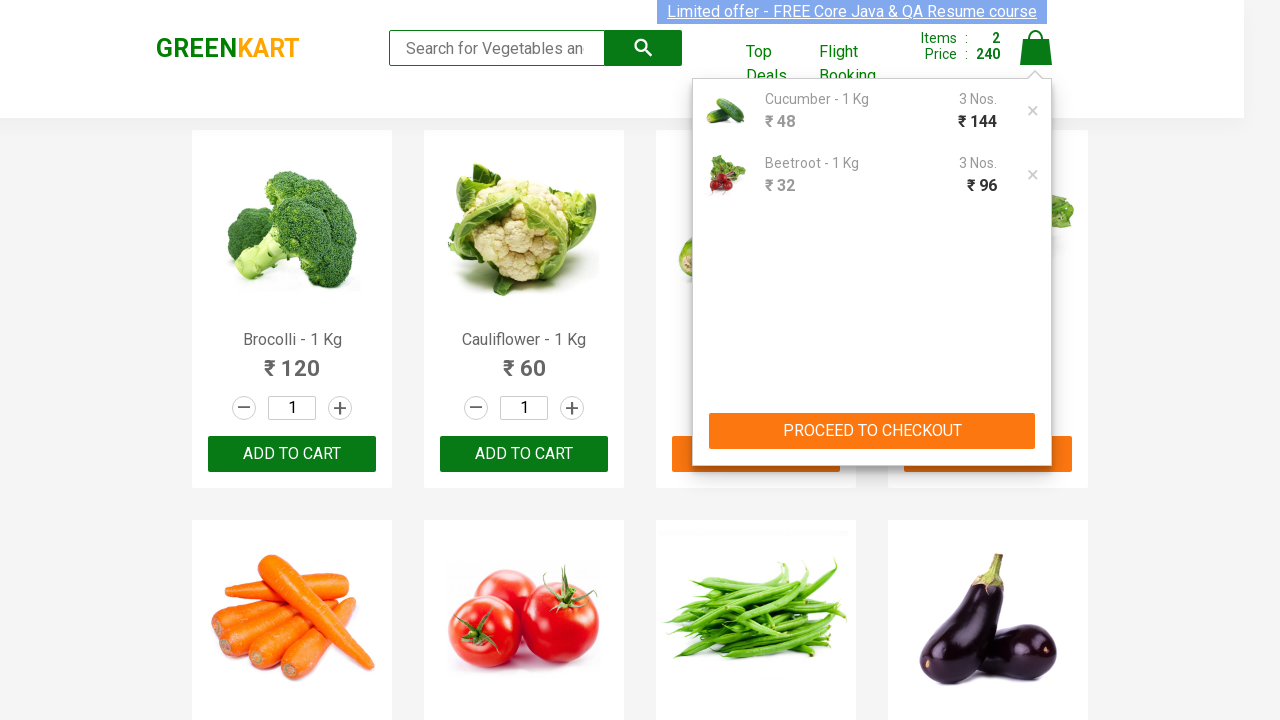

Checkout page loaded
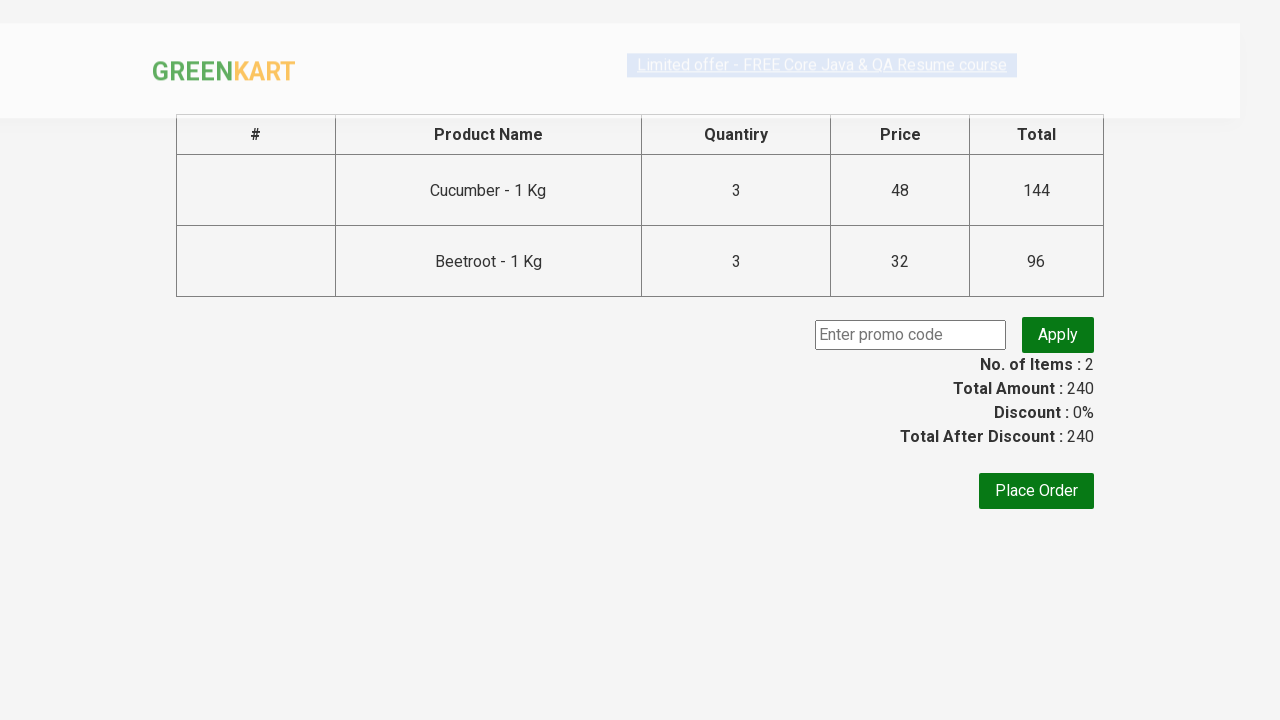

Entered promo code 'rahulshettyacademy' on input.promoCode
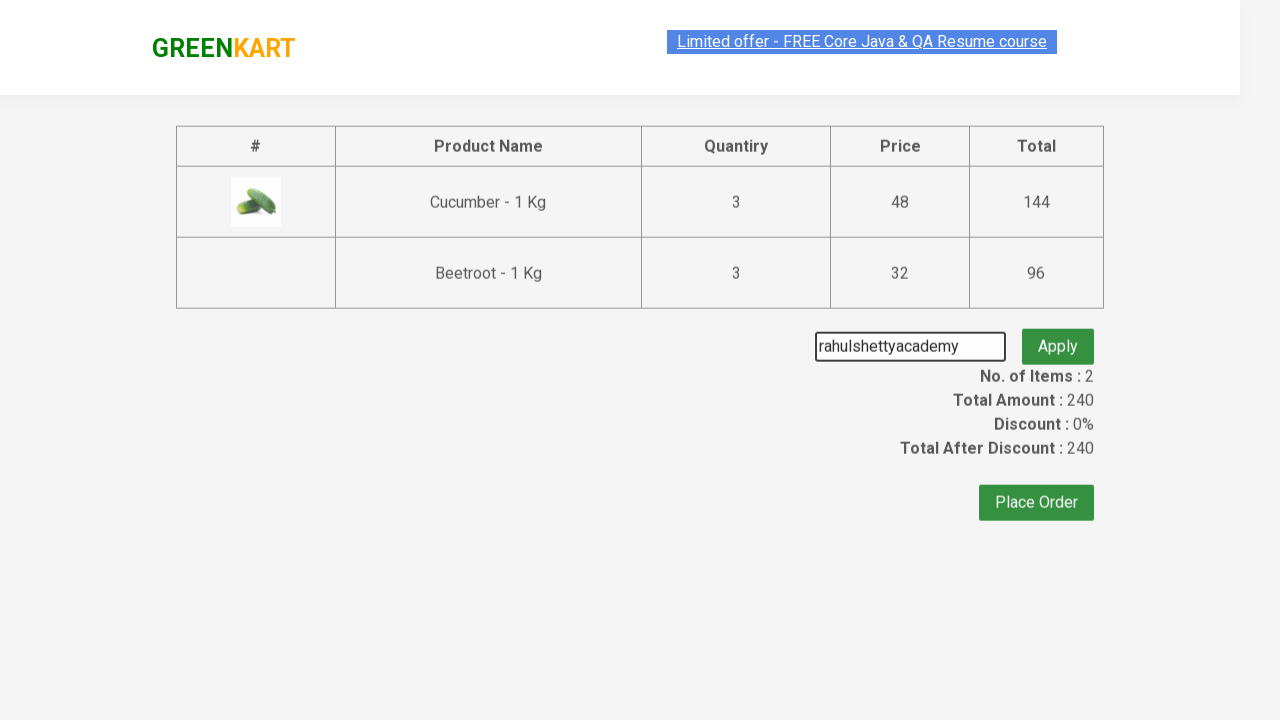

Clicked promo code apply button at (1058, 335) on button.promoBtn
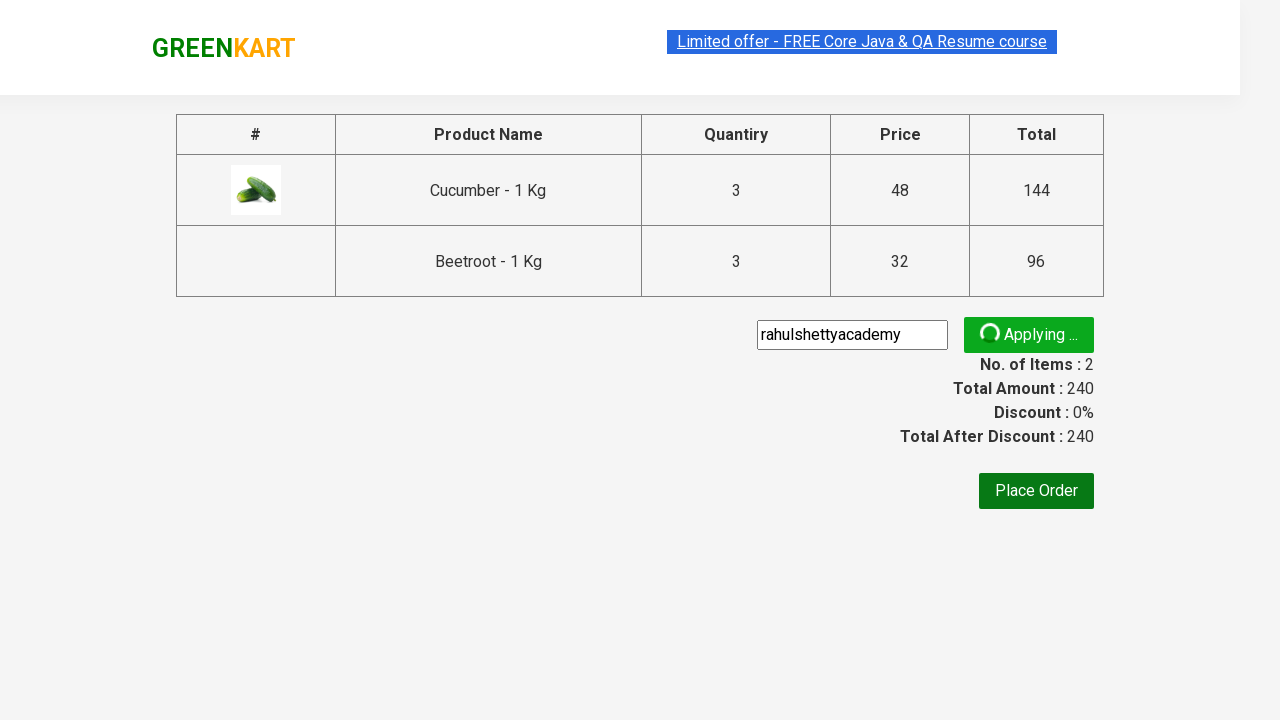

Promo code discount applied successfully
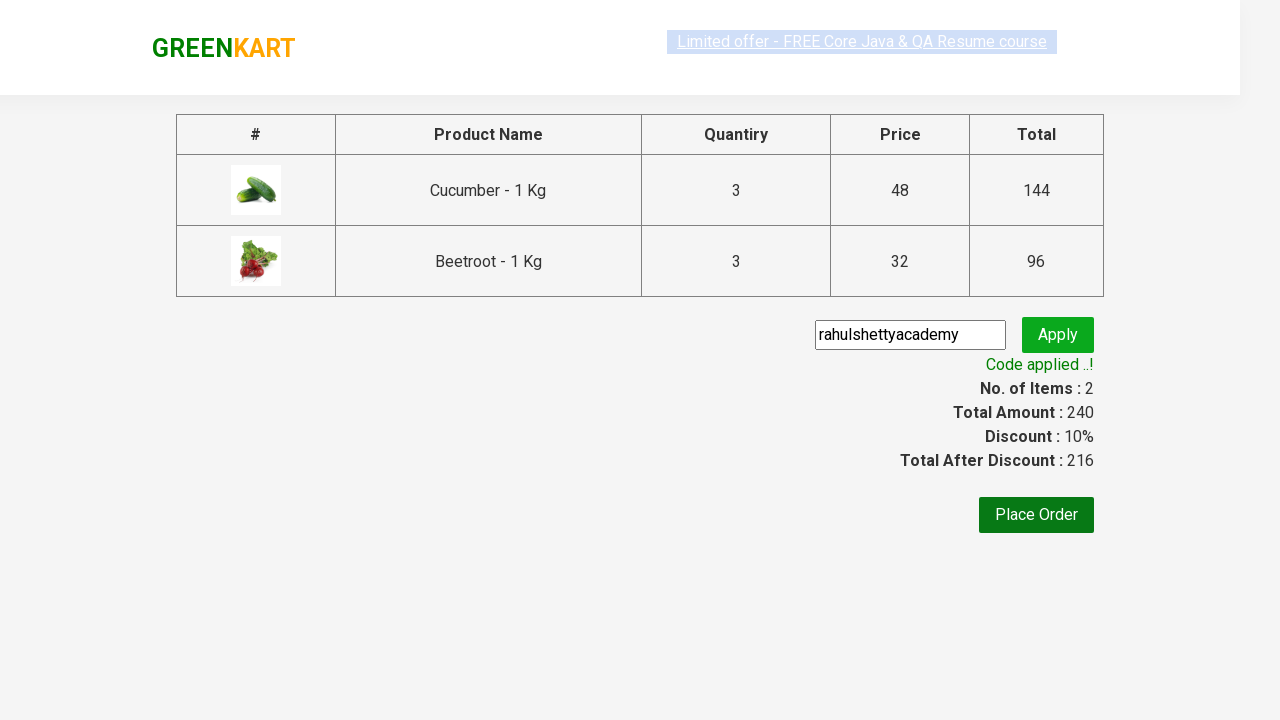

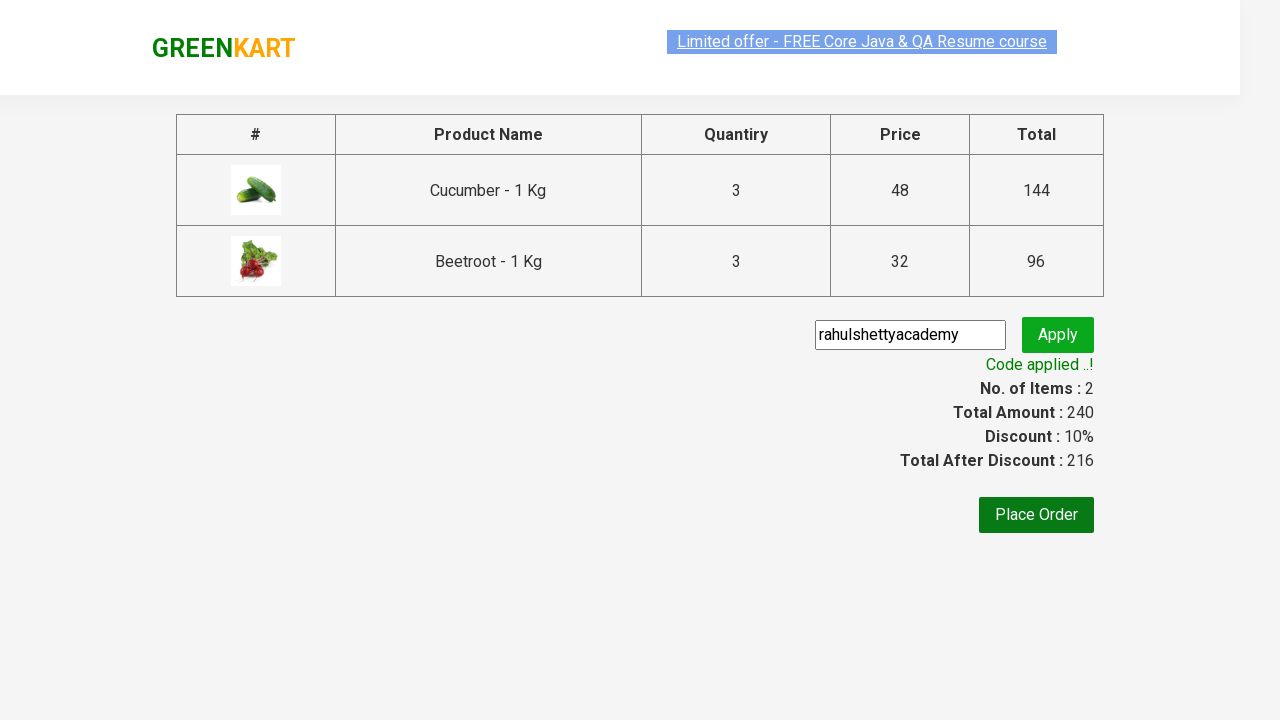